Tests browser alert handling by clicking a button that triggers an alert and then dismissing the alert dialog.

Starting URL: http://softwaretesting-guru.blogspot.com/p/blog-page.html

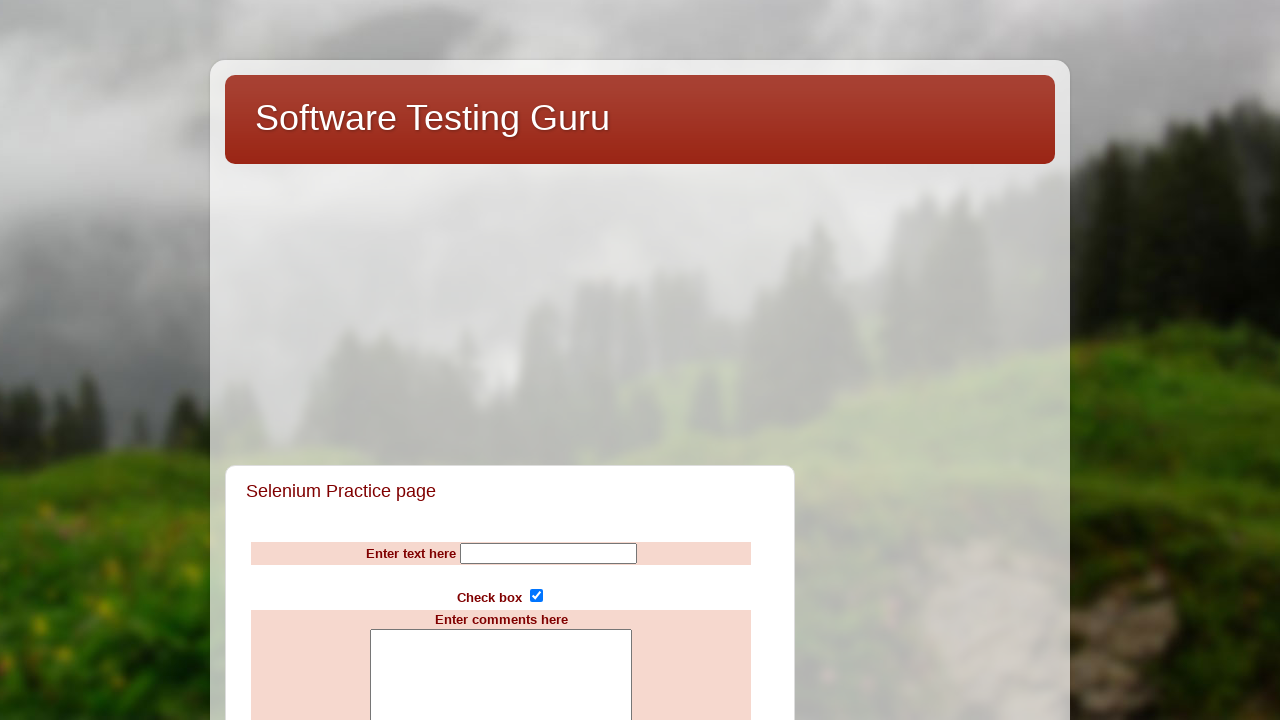

Set up dialog handler to dismiss alerts
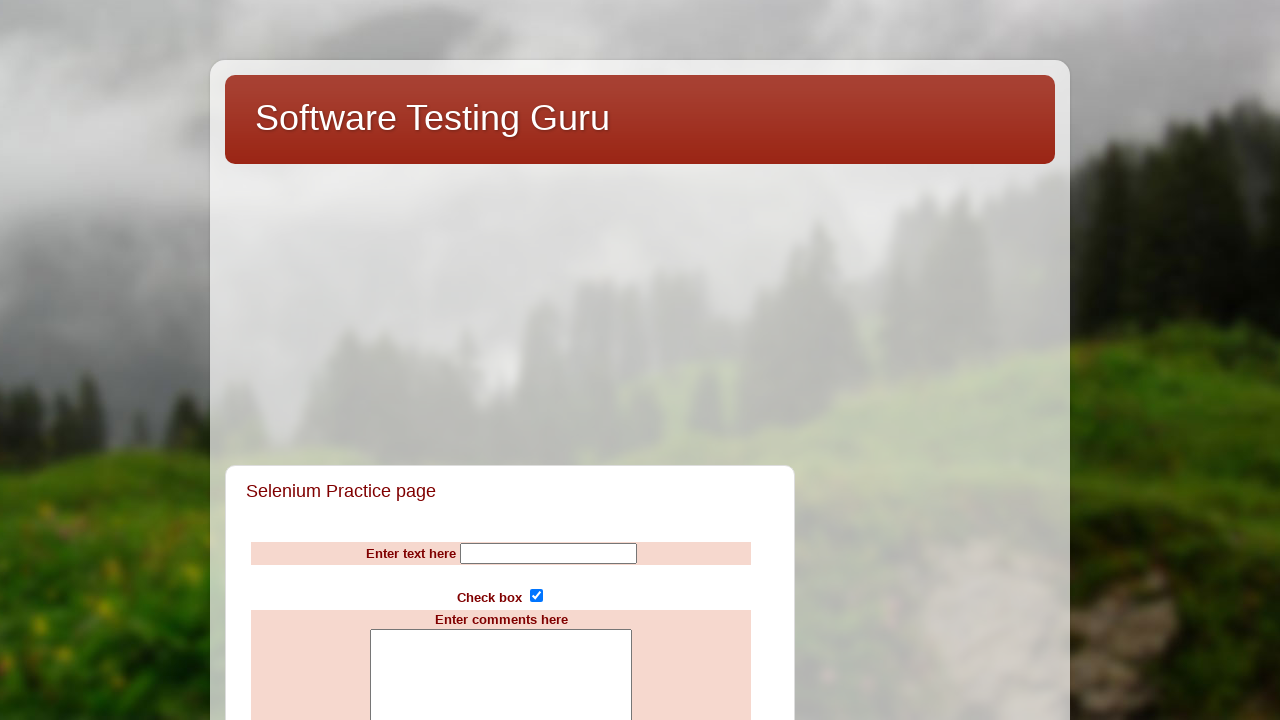

Clicked button that triggers alert dialog at (501, 360) on xpath=//*[@id='sampleform']/table/tbody/tr[10]/td/input
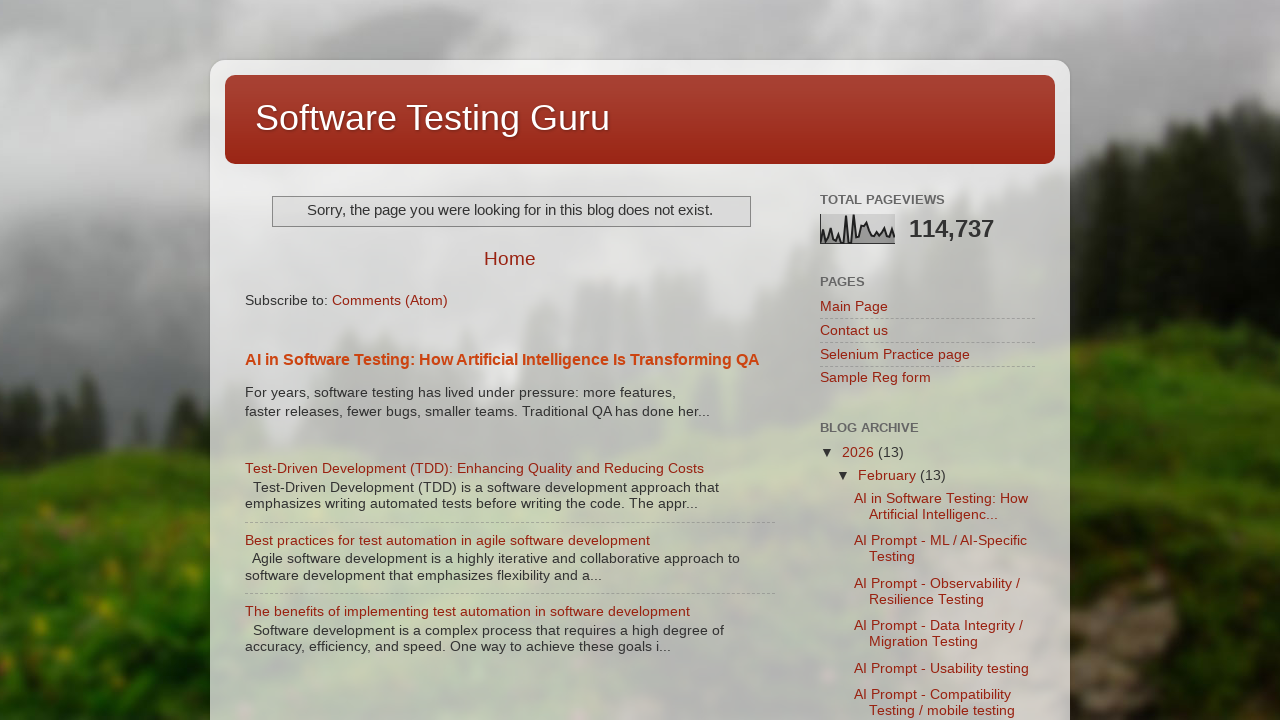

Waited for page updates after alert dismissal
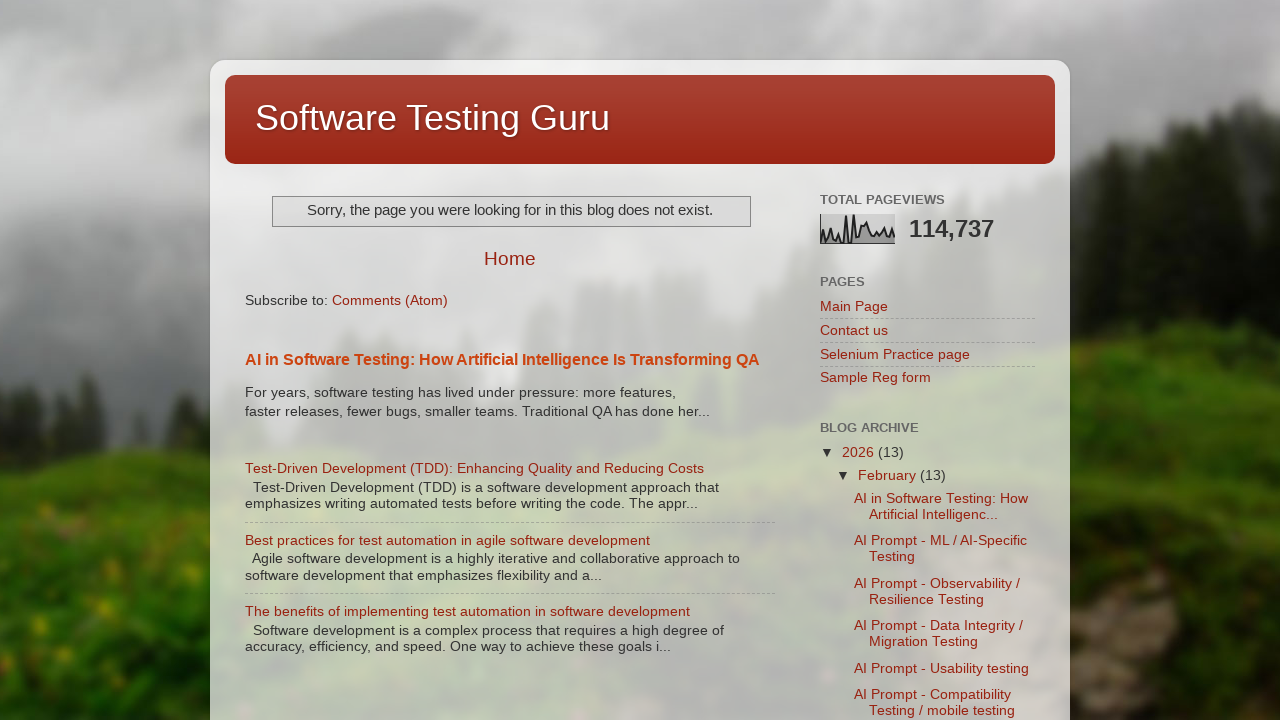

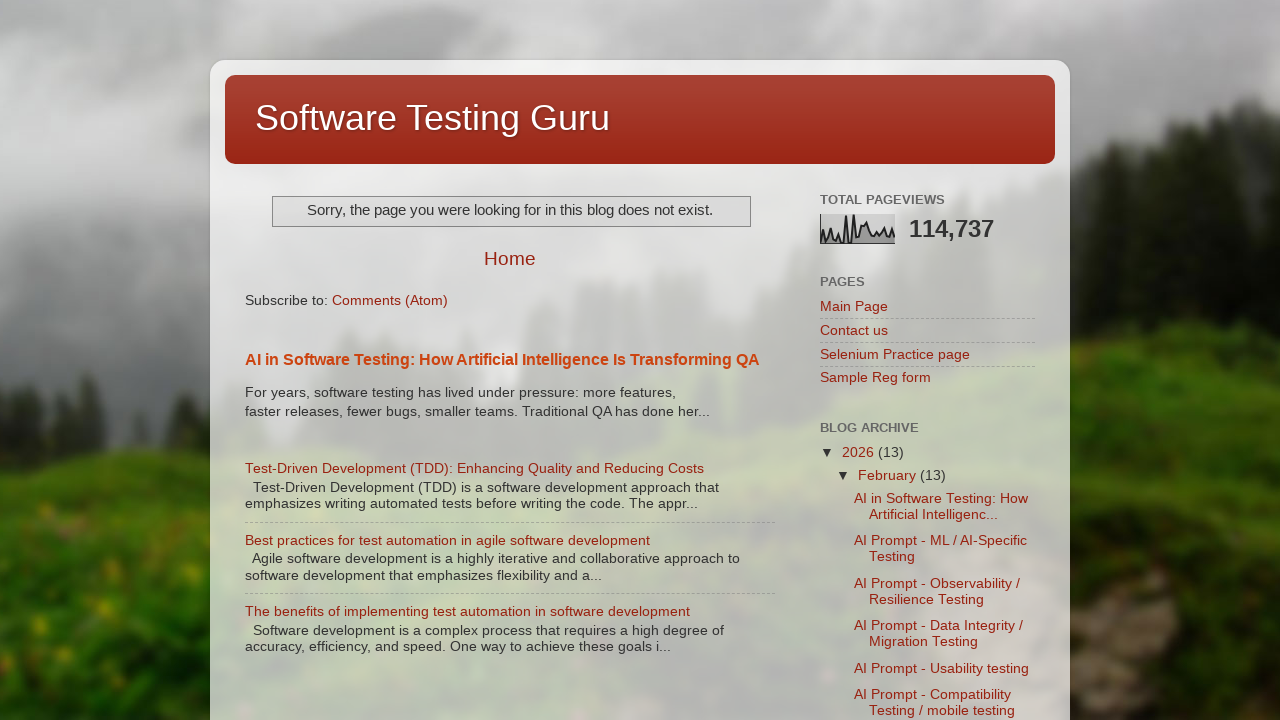